Tests dropdown selection functionality by selecting colors (Yellow, Red, White) using different selection methods (by index, by value, by visible text) and validating each selection.

Starting URL: https://demoqa.com/select-menu

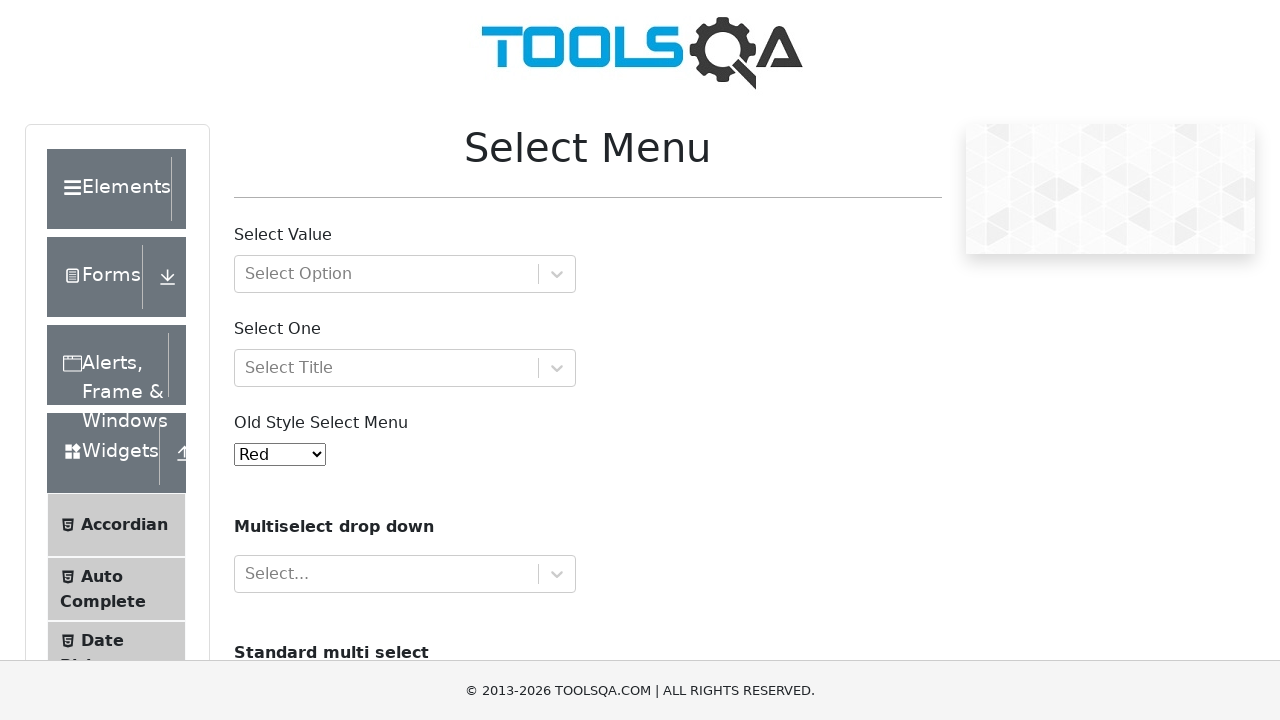

Waited for old style select menu dropdown to be visible
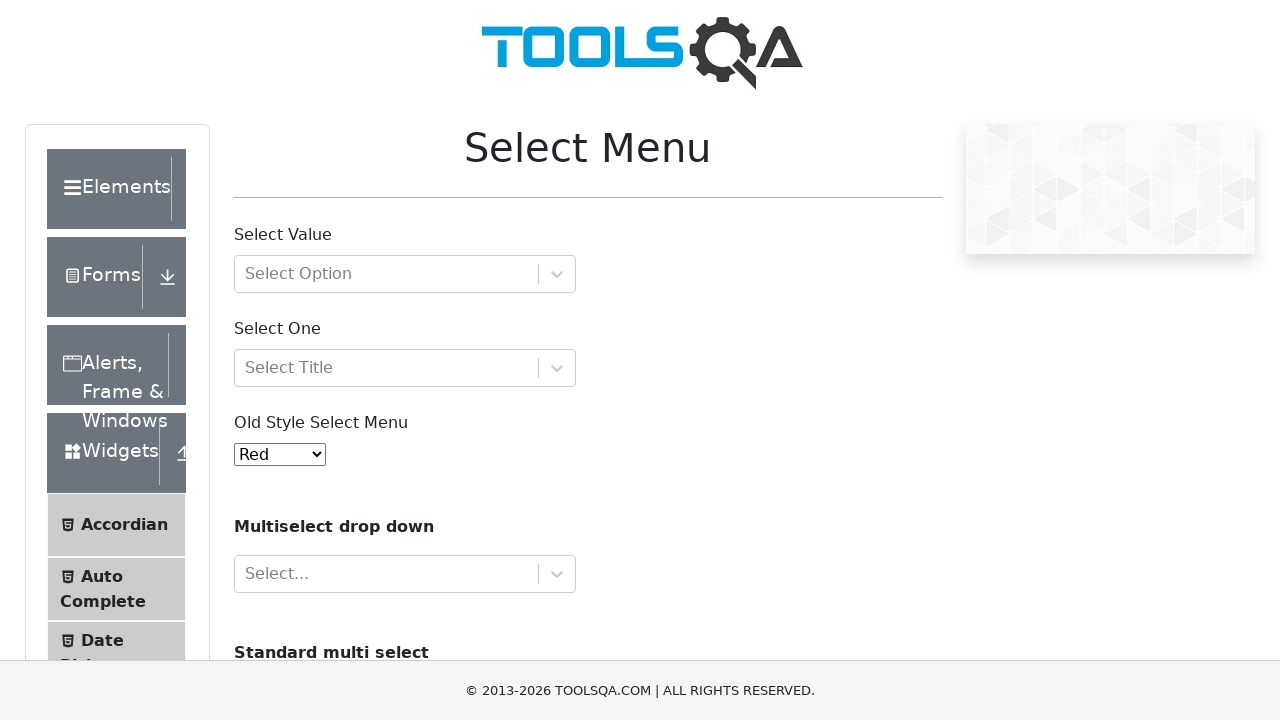

Selected Yellow from dropdown by index 3 on select#oldSelectMenu
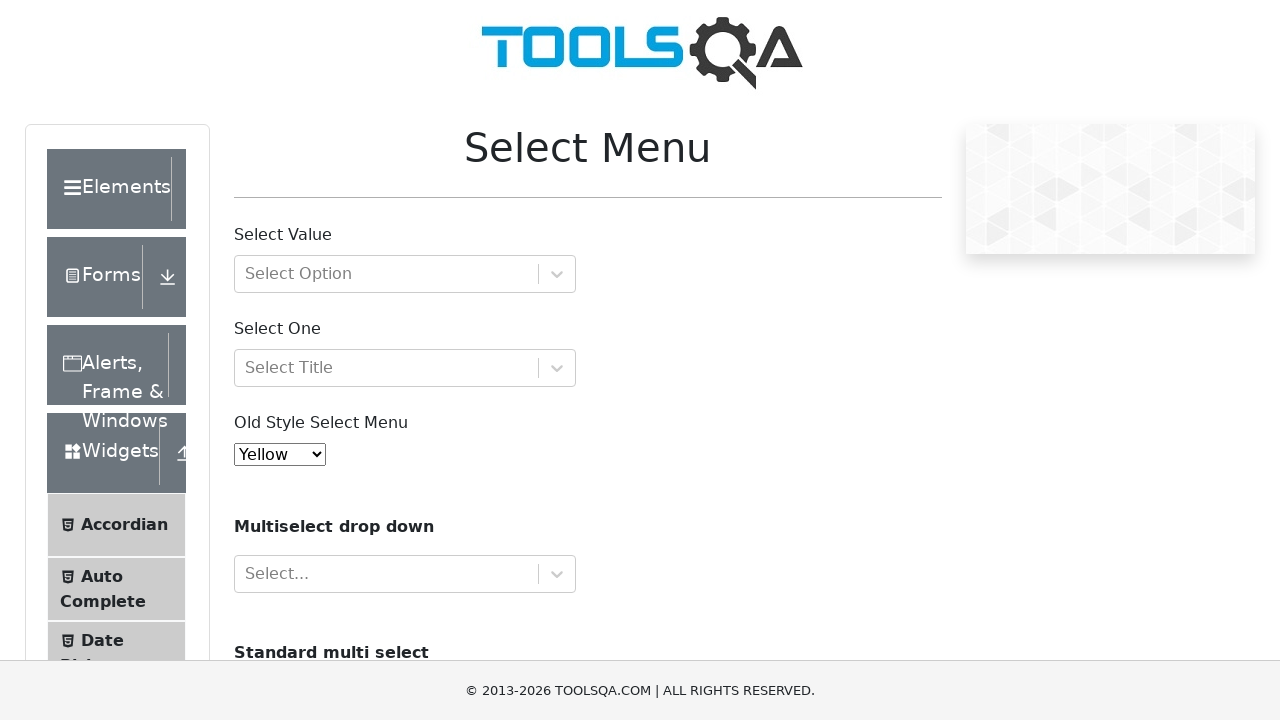

Retrieved selected value from dropdown
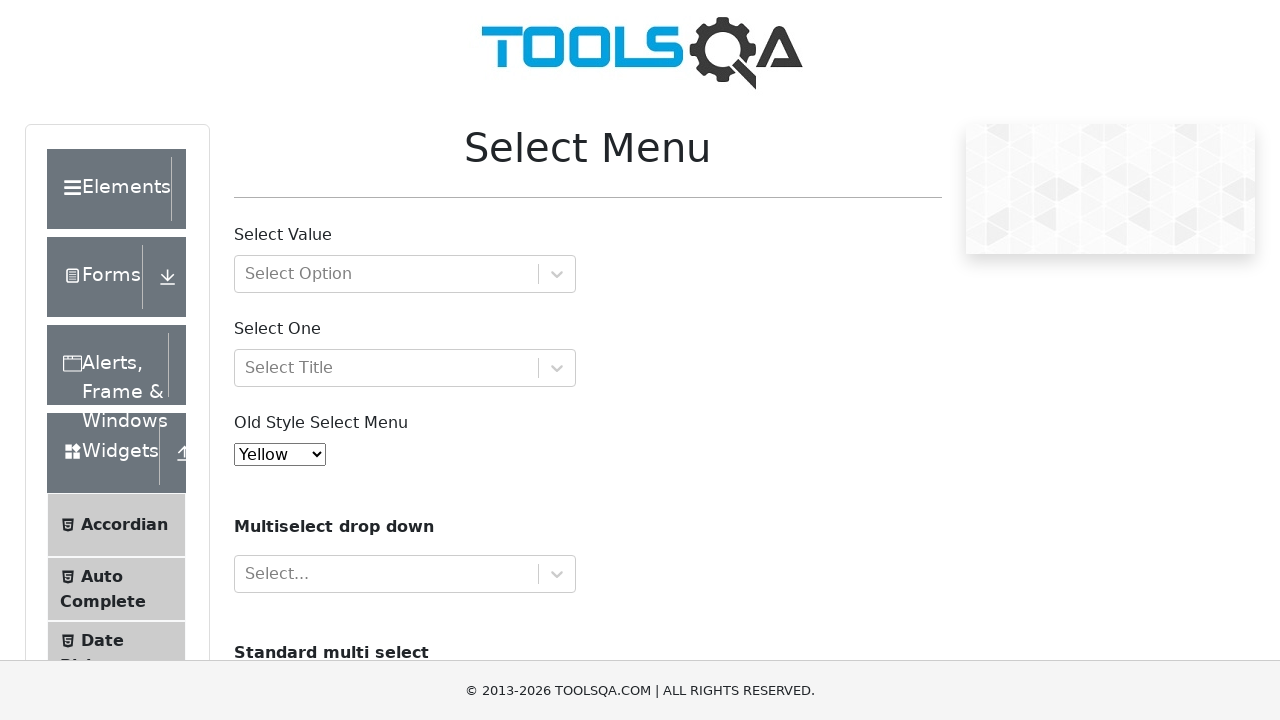

Validated that Yellow is selected
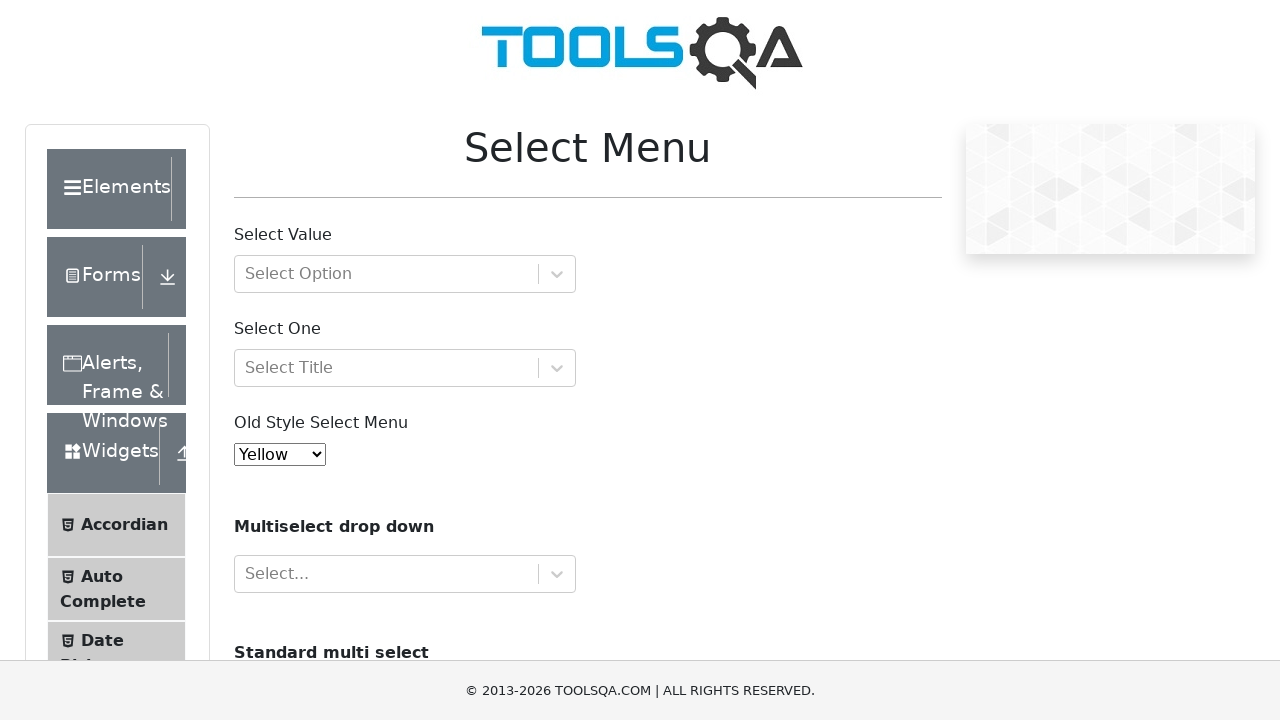

Selected Red from dropdown by value on select#oldSelectMenu
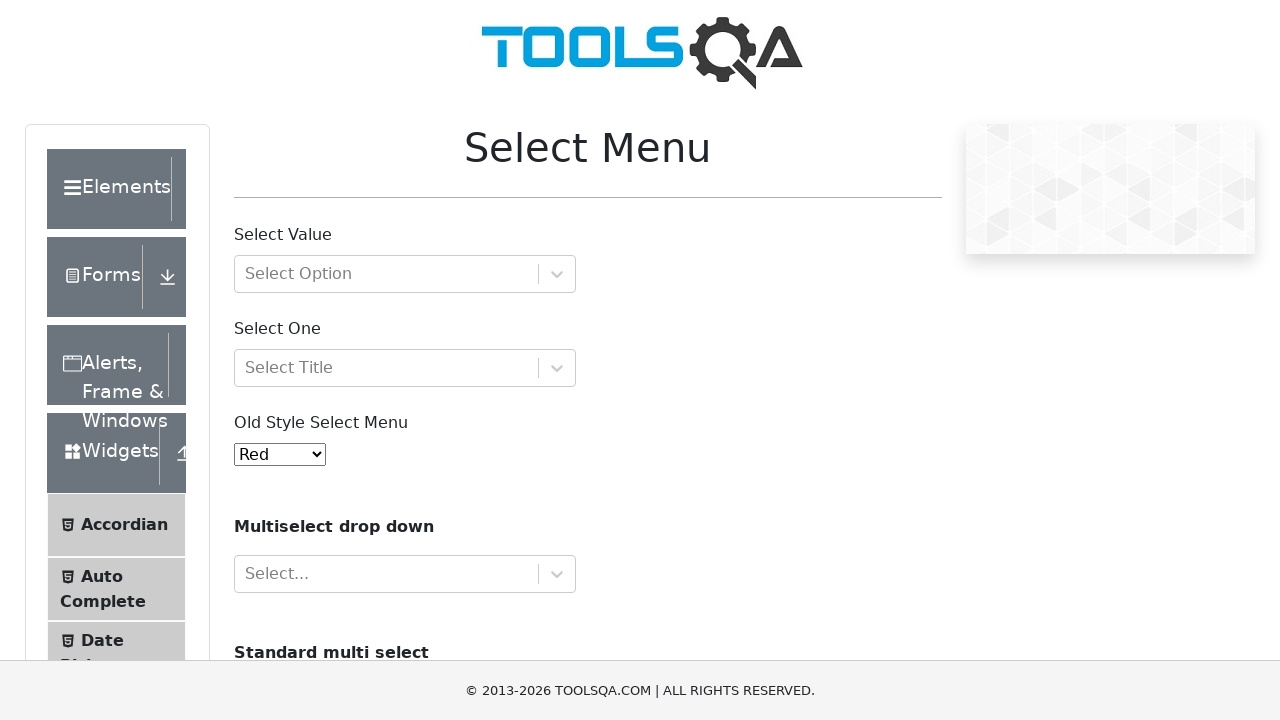

Retrieved selected value from dropdown
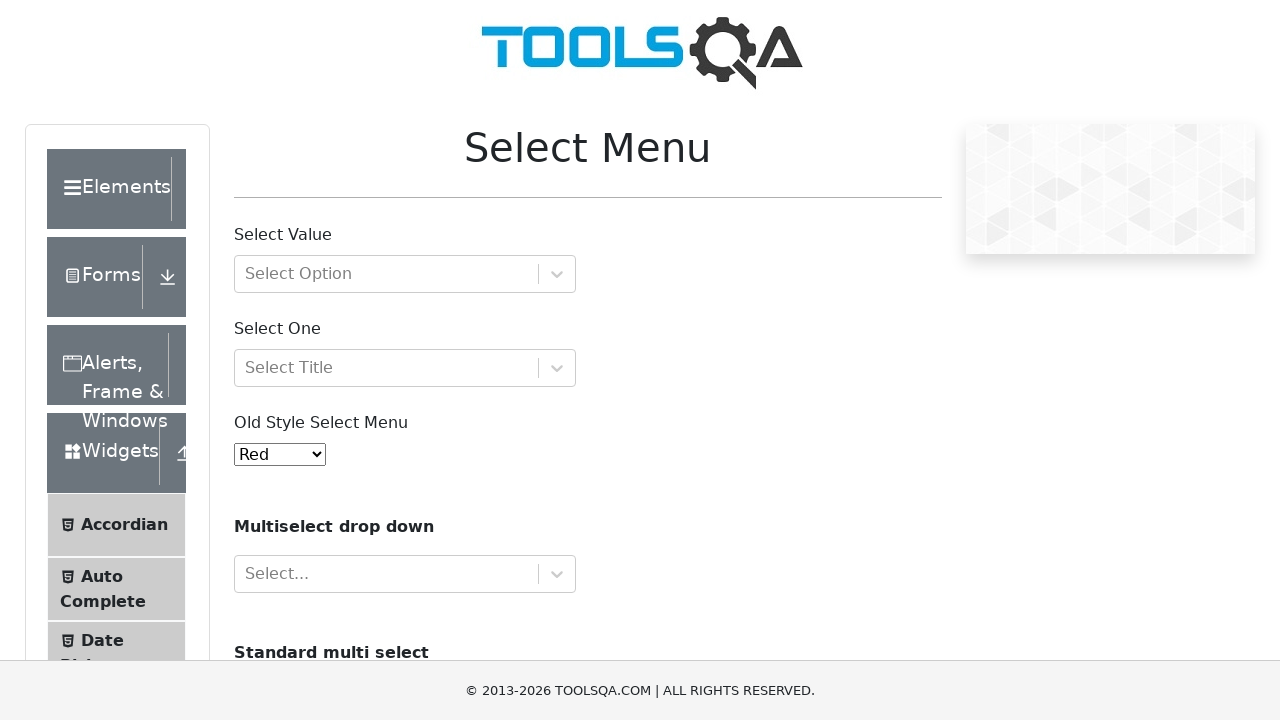

Validated that Red is selected
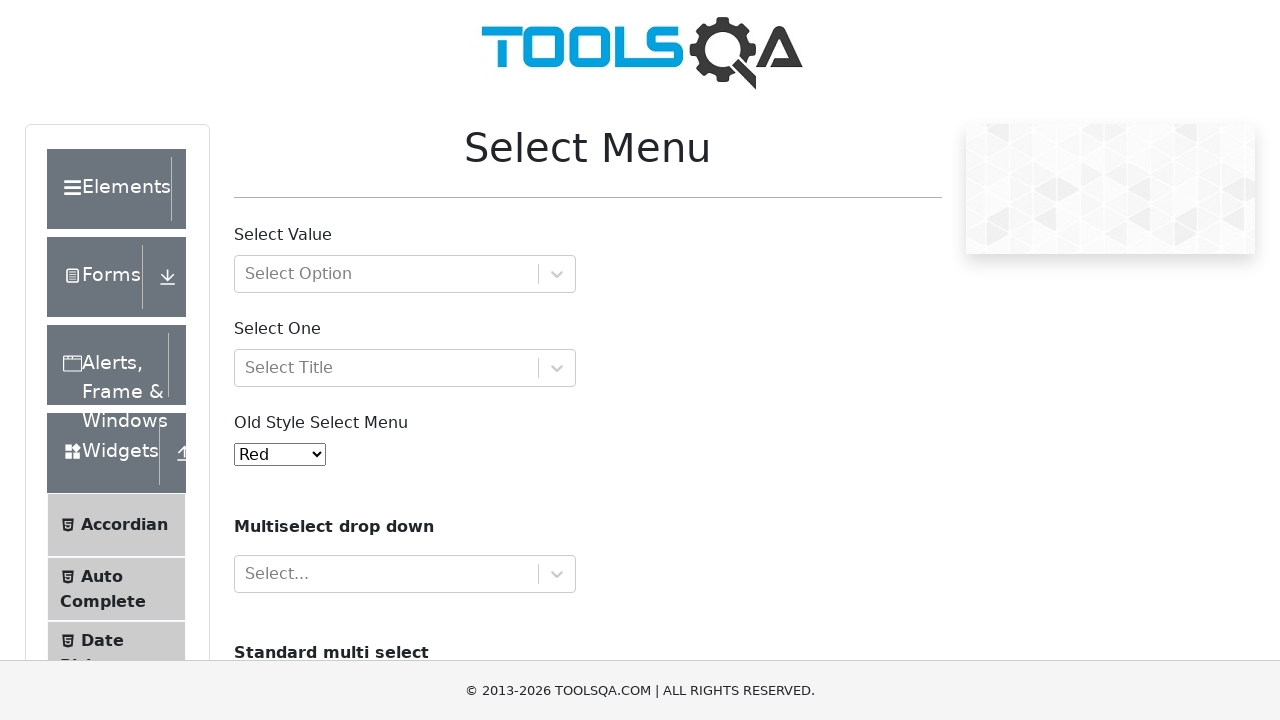

Selected White from dropdown by visible text on select#oldSelectMenu
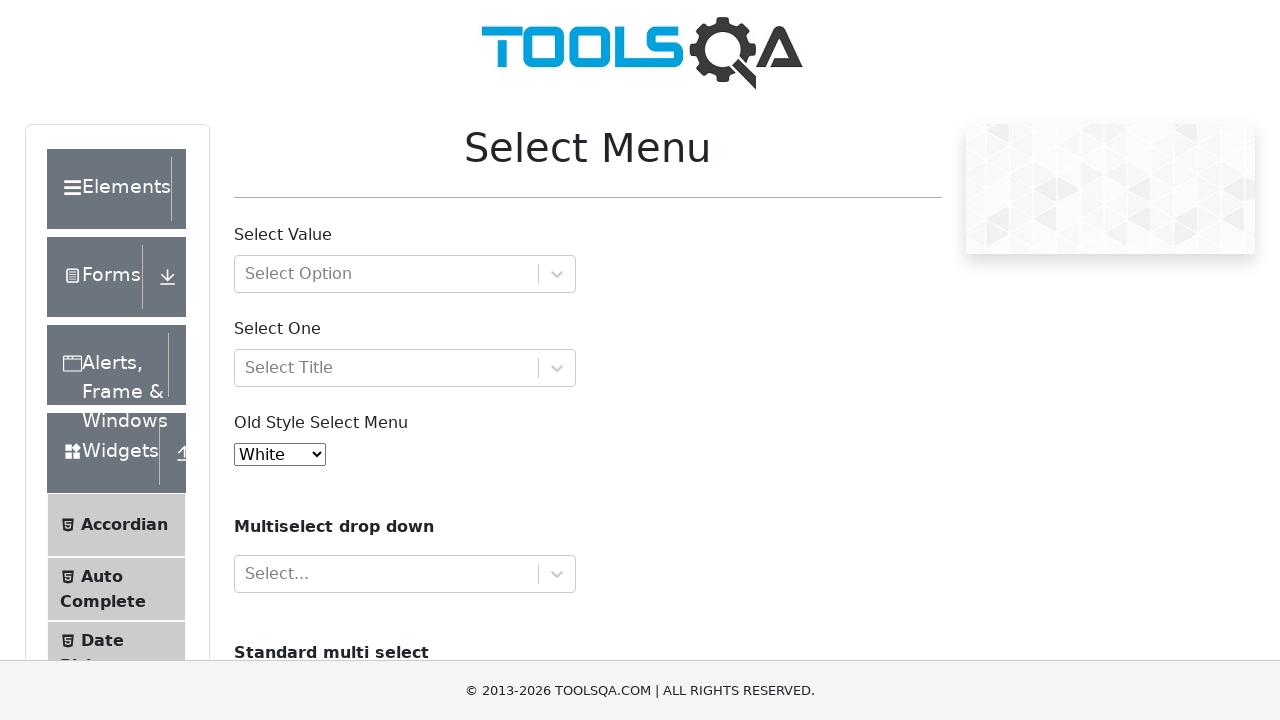

Retrieved selected value from dropdown
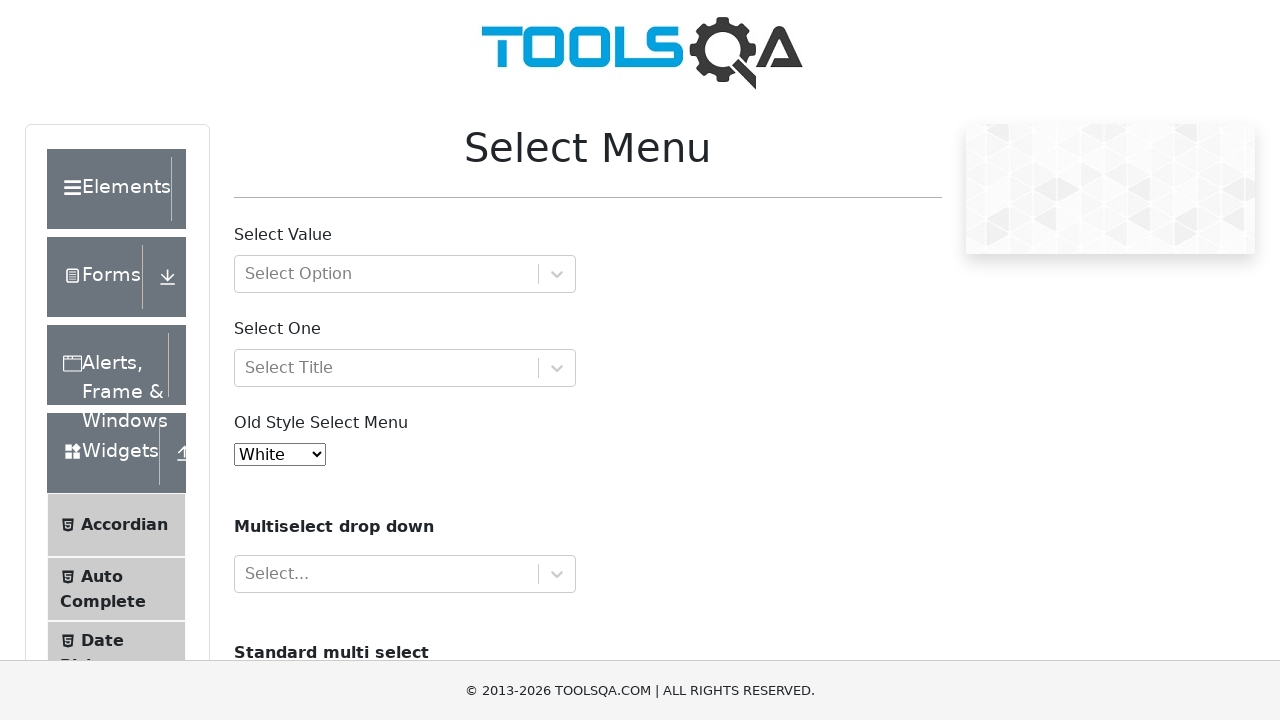

Validated that White is selected
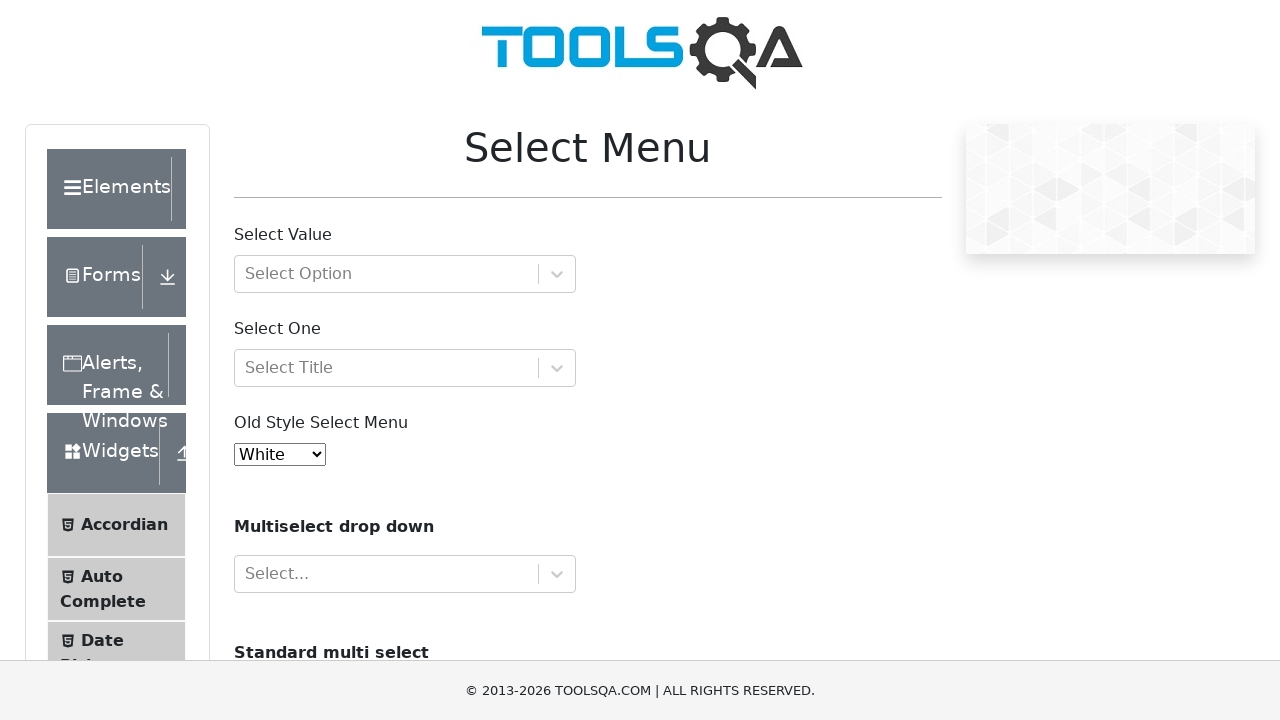

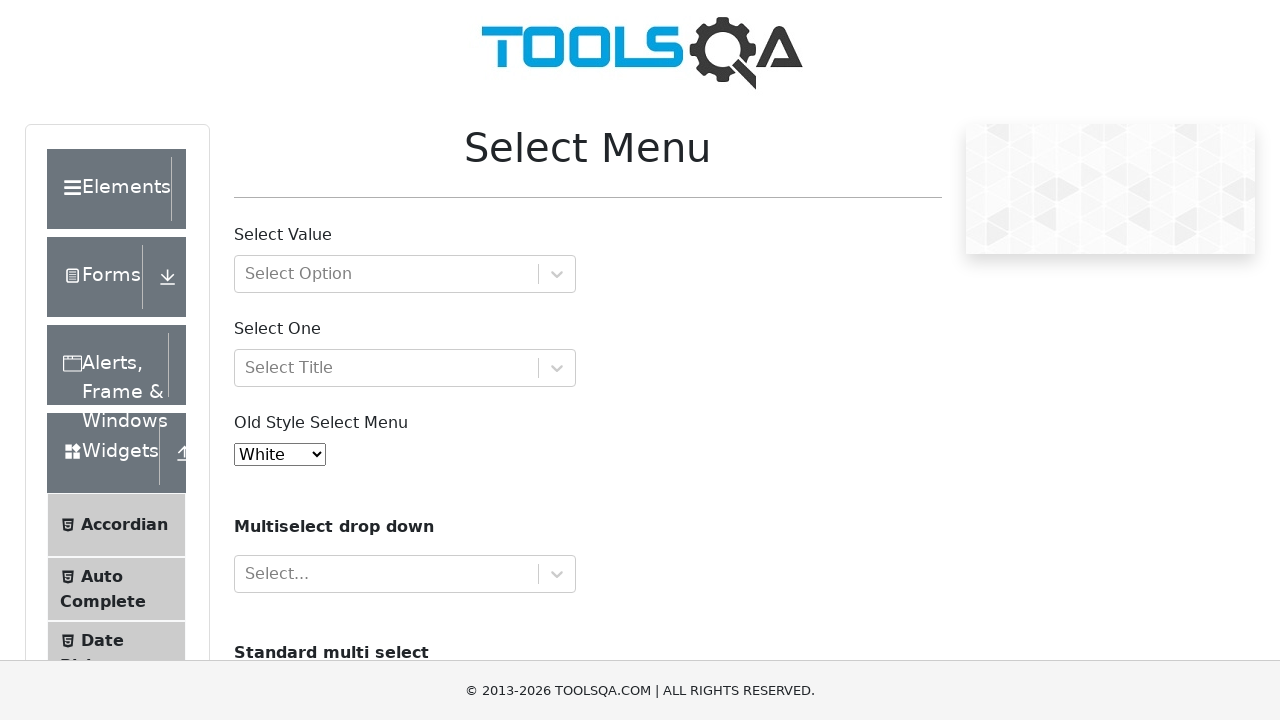